Tests various UI validations on a practice automation page including hiding/showing elements, handling JavaScript dialogs, mouse hover interactions, and interacting with elements inside an iframe.

Starting URL: https://rahulshettyacademy.com/AutomationPractice/

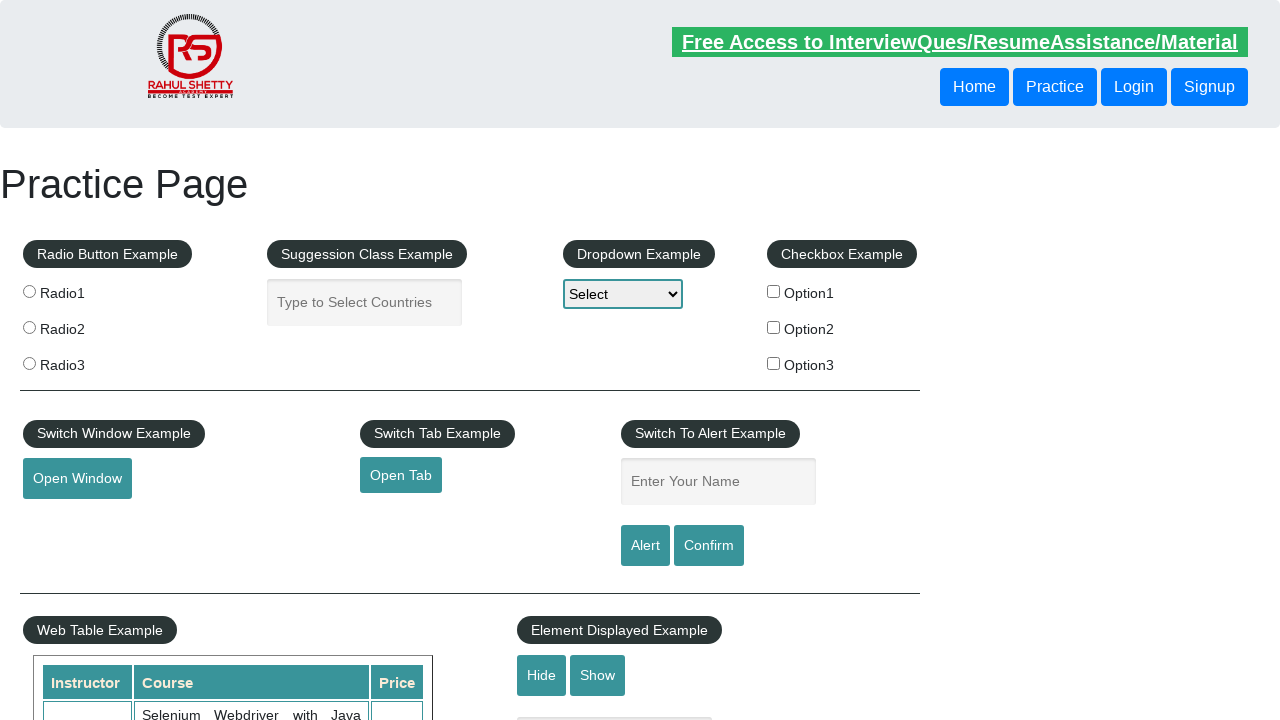

Verified that text element is initially visible
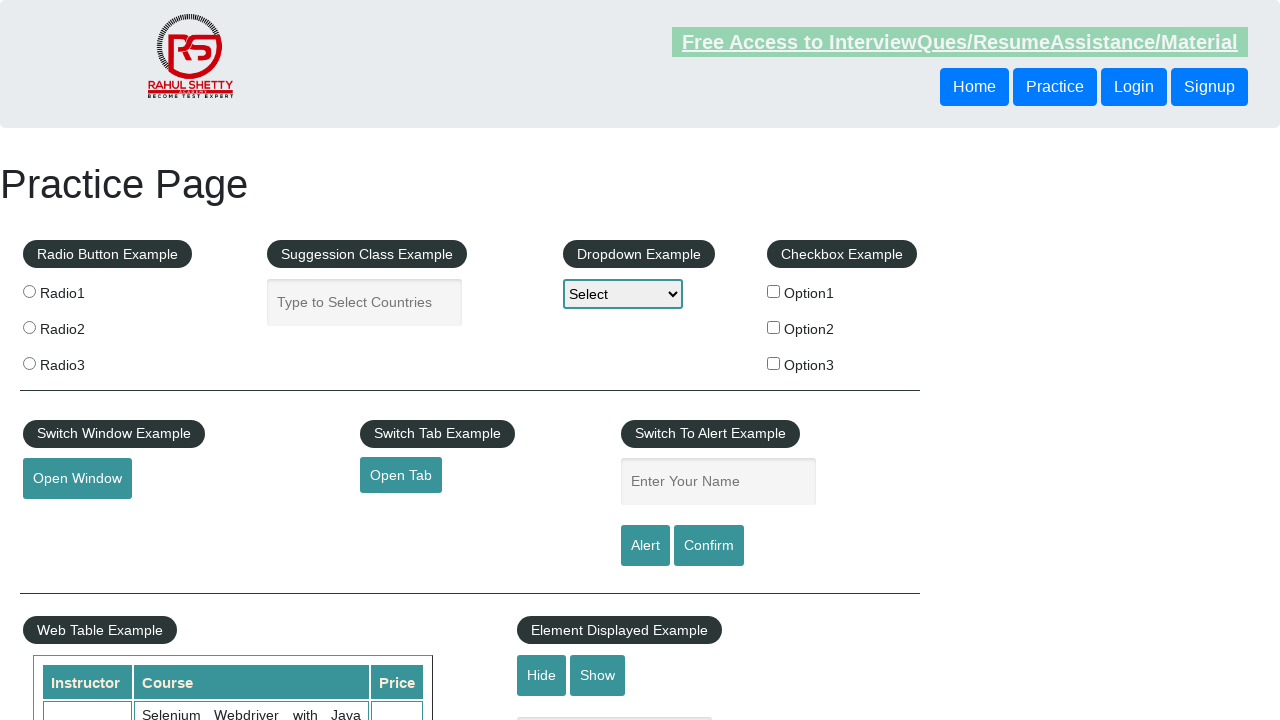

Clicked hide button to hide text element at (542, 675) on #hide-textbox
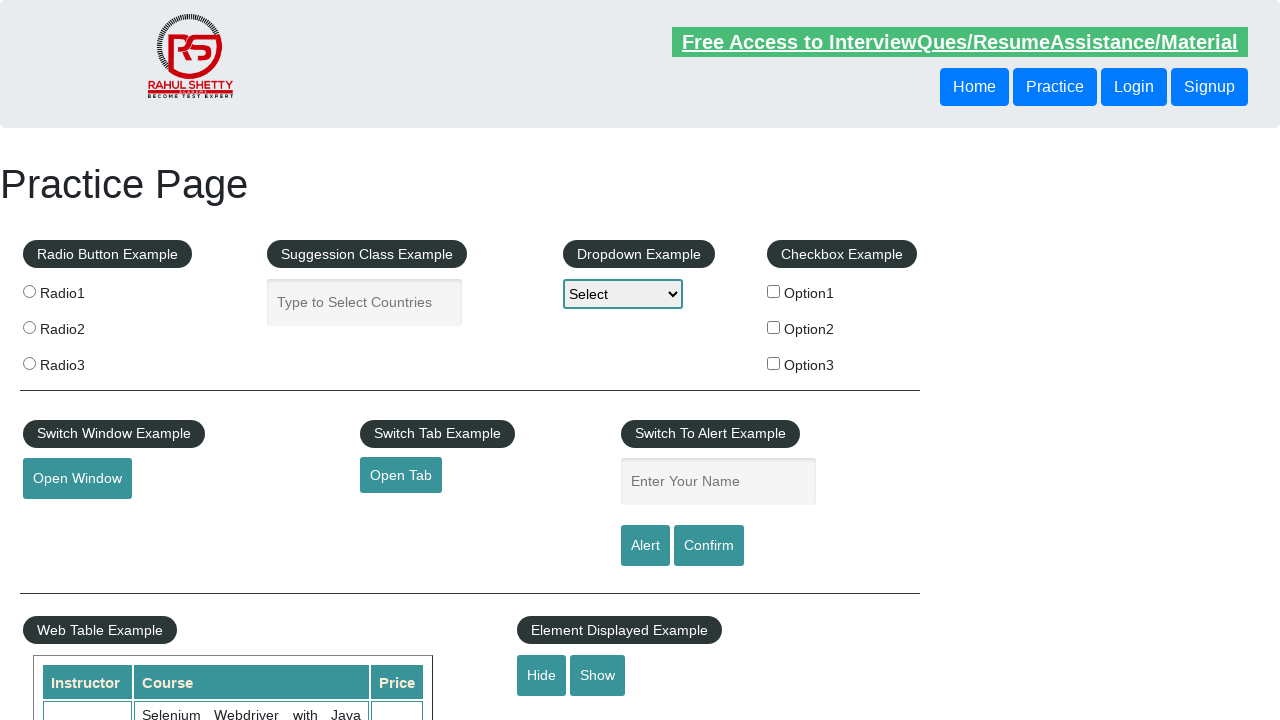

Verified that text element is now hidden
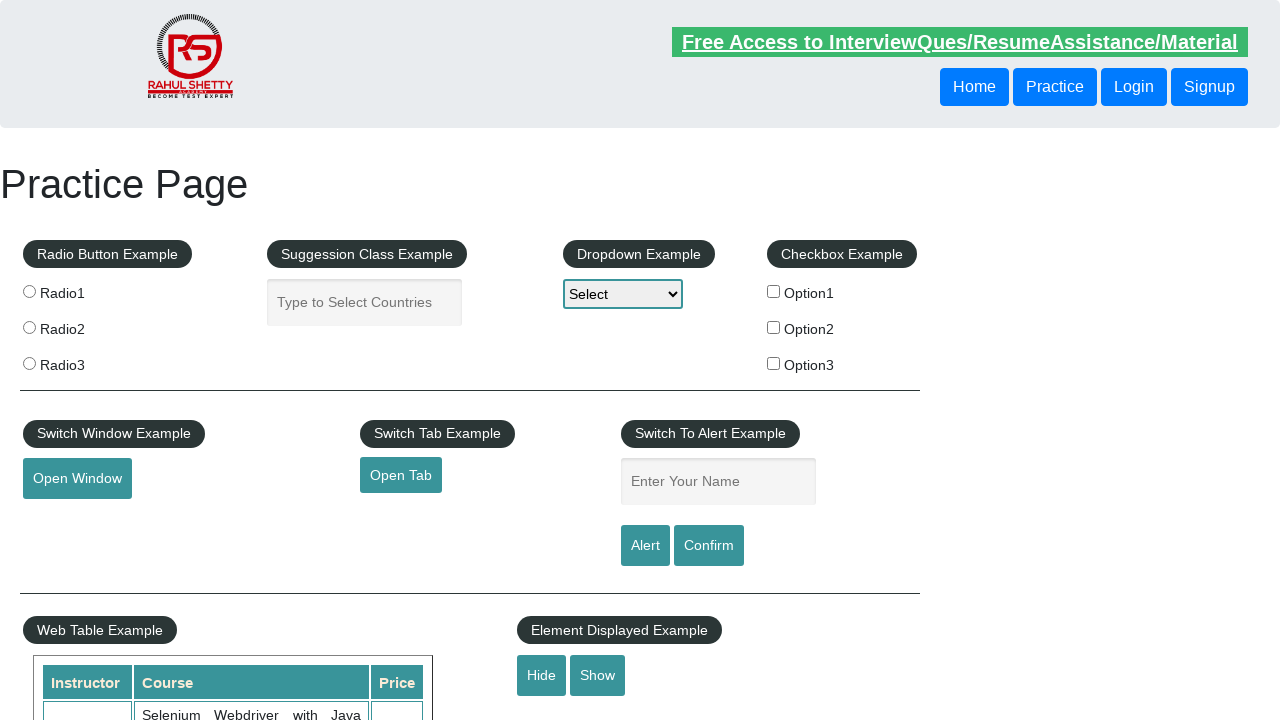

Set up dialog handler to accept dialogs
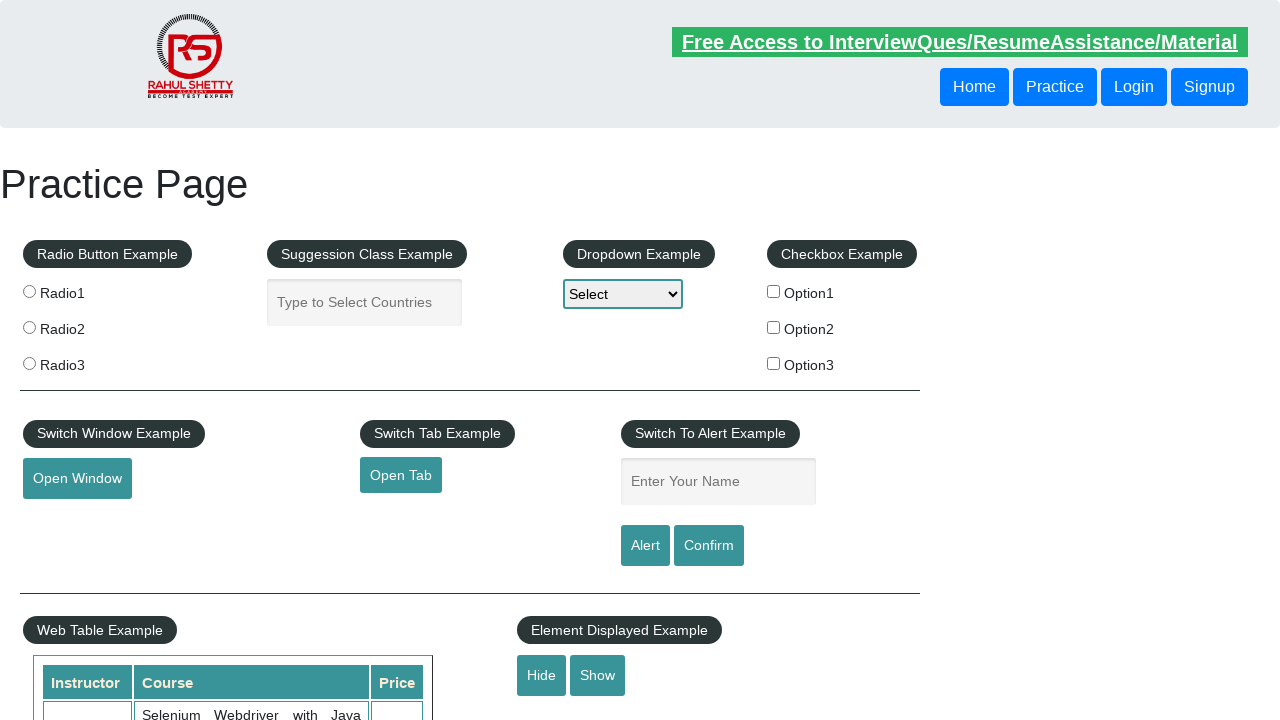

Clicked confirm button to trigger and accept dialog at (709, 546) on #confirmbtn
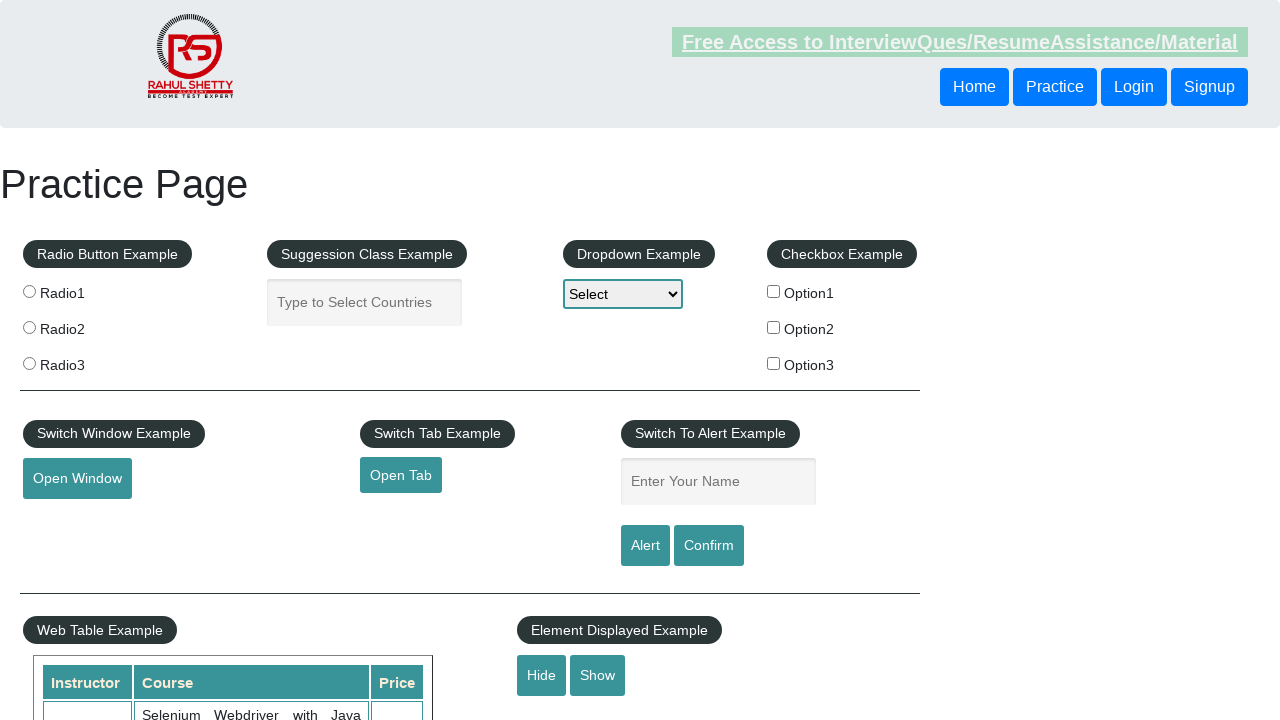

Set up dialog handler to dismiss dialogs
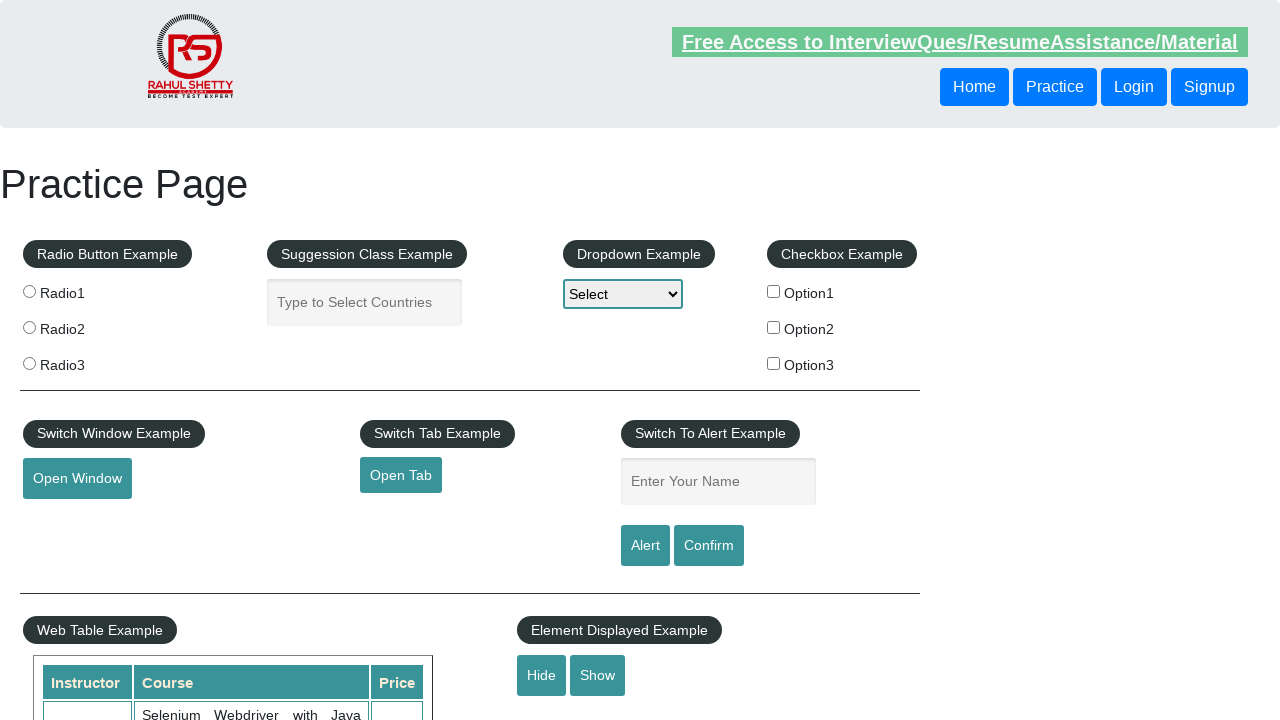

Clicked confirm button again to trigger and dismiss dialog at (709, 546) on #confirmbtn
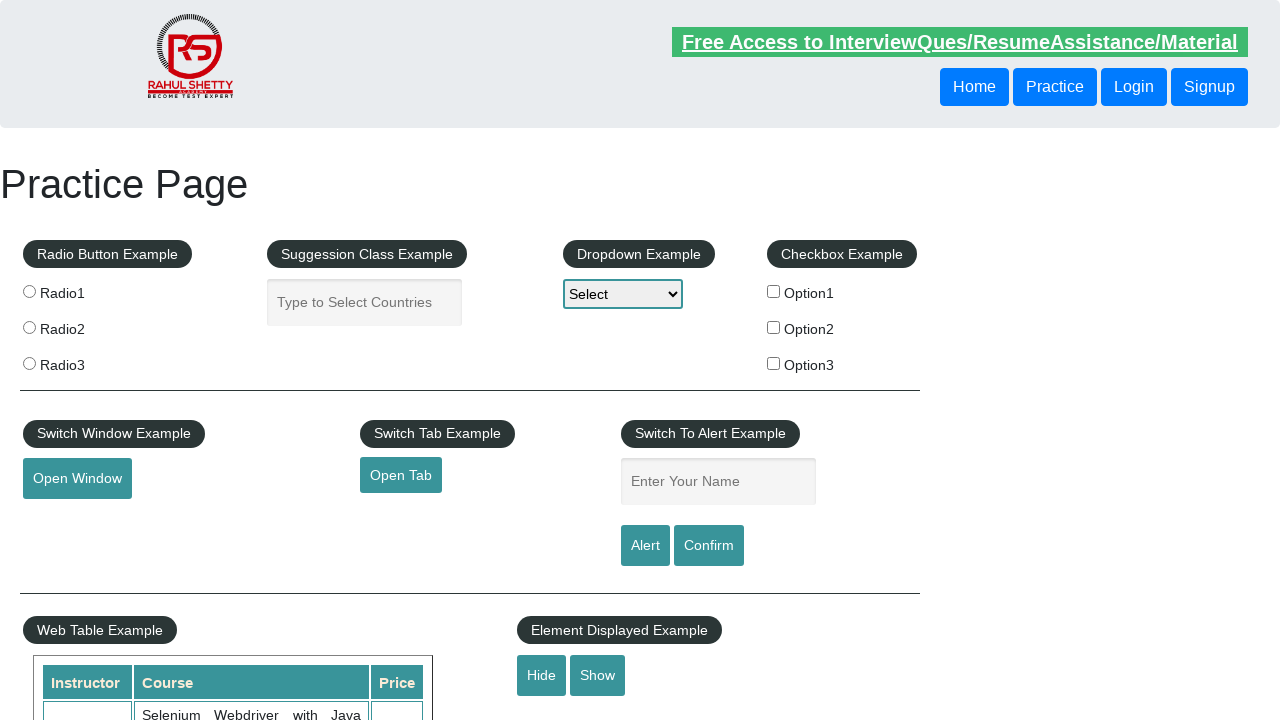

Hovered over mouse hover element to reveal hidden options at (83, 361) on #mousehover
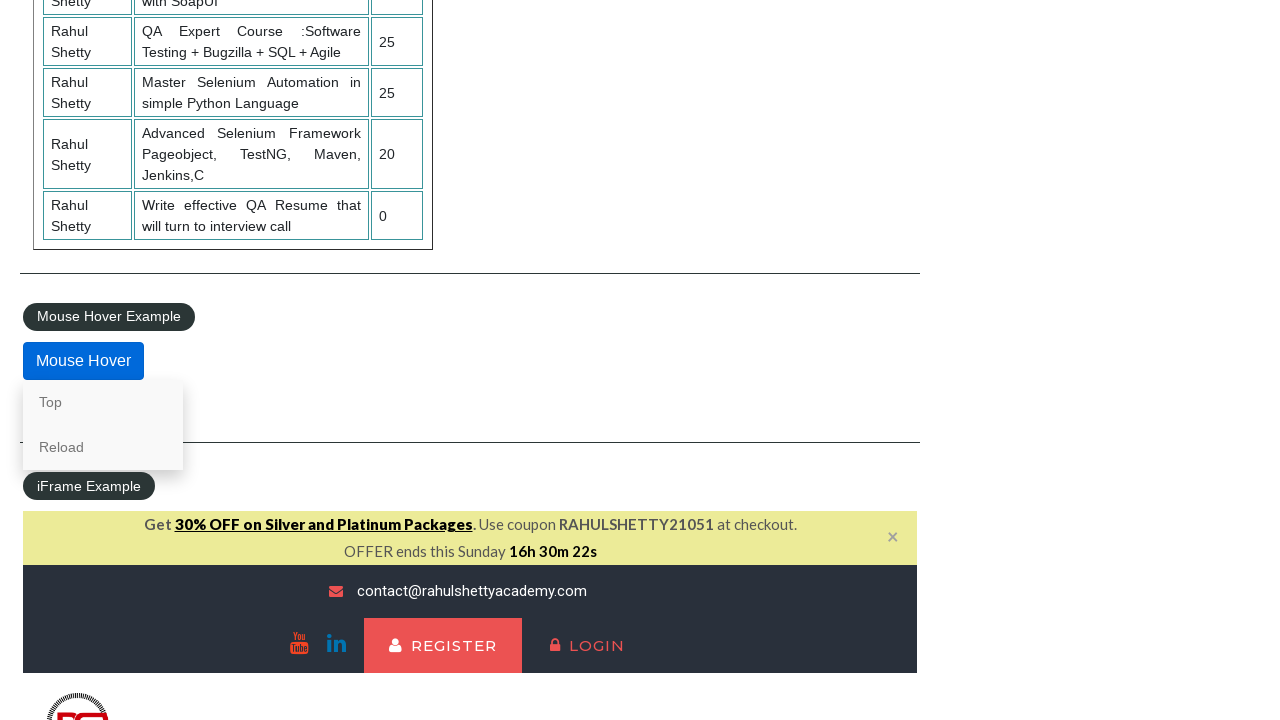

Clicked on Top link that appeared after hover at (103, 402) on internal:text="Top"i
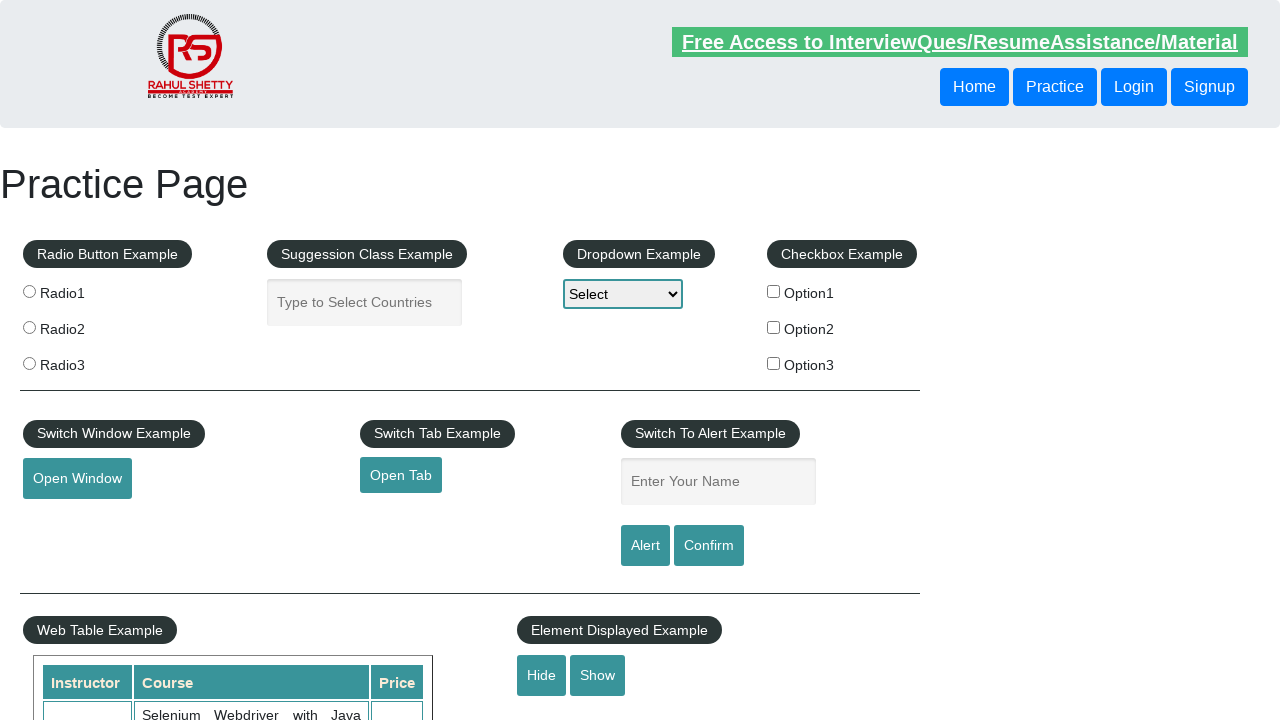

Clicked on lifetime-access link inside iframe at (307, 360) on #courses-iframe >> internal:control=enter-frame >> li a[href*="lifetime-access"]
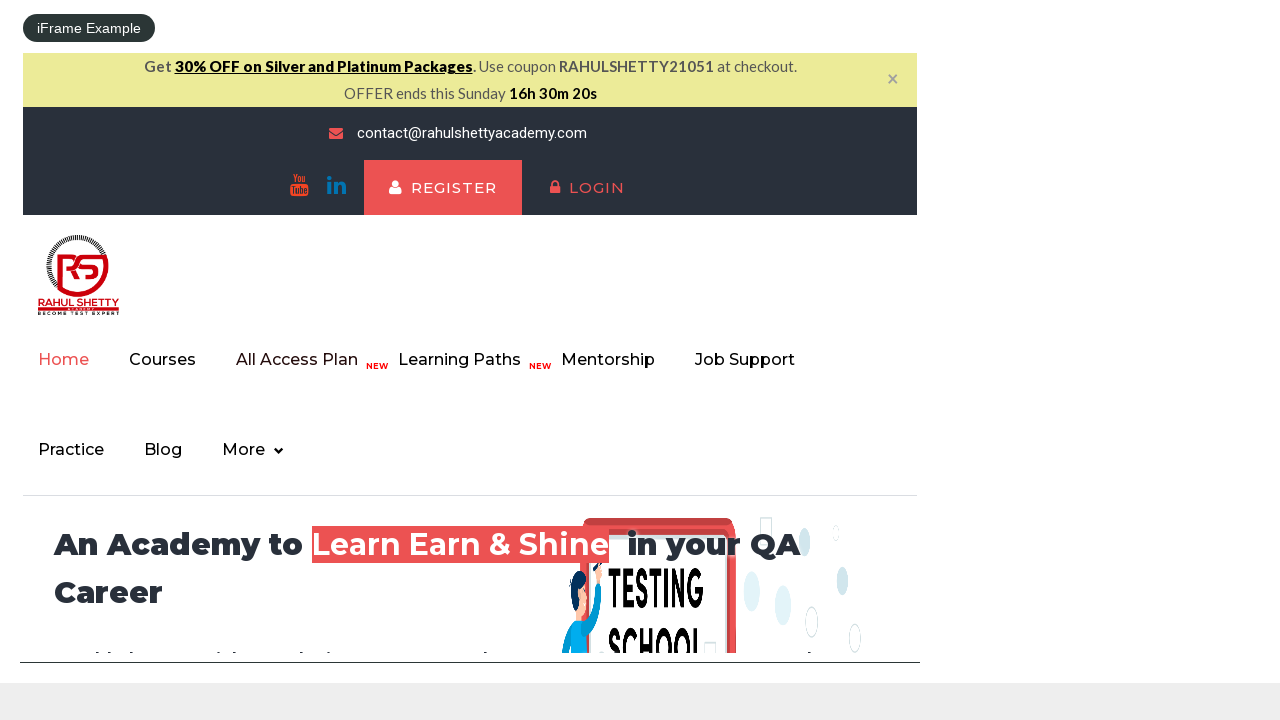

Retrieved text content from iframe element: Join 13,522 Happy Subscibers!
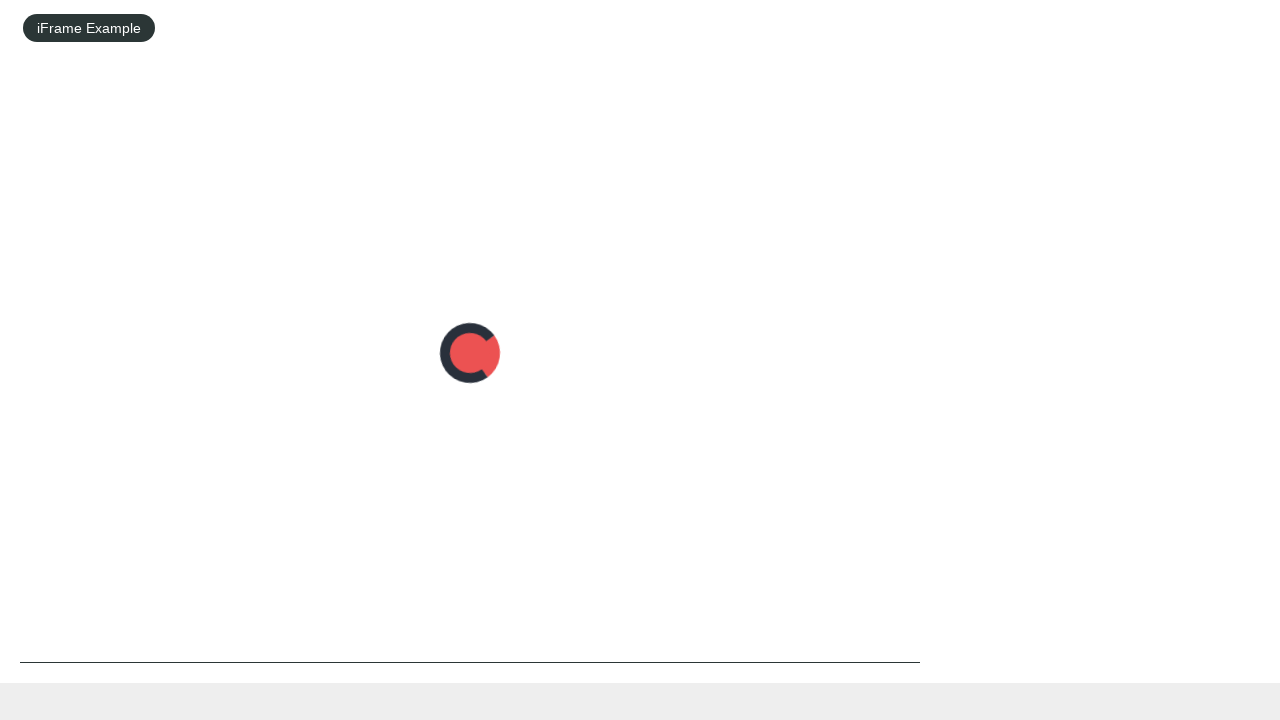

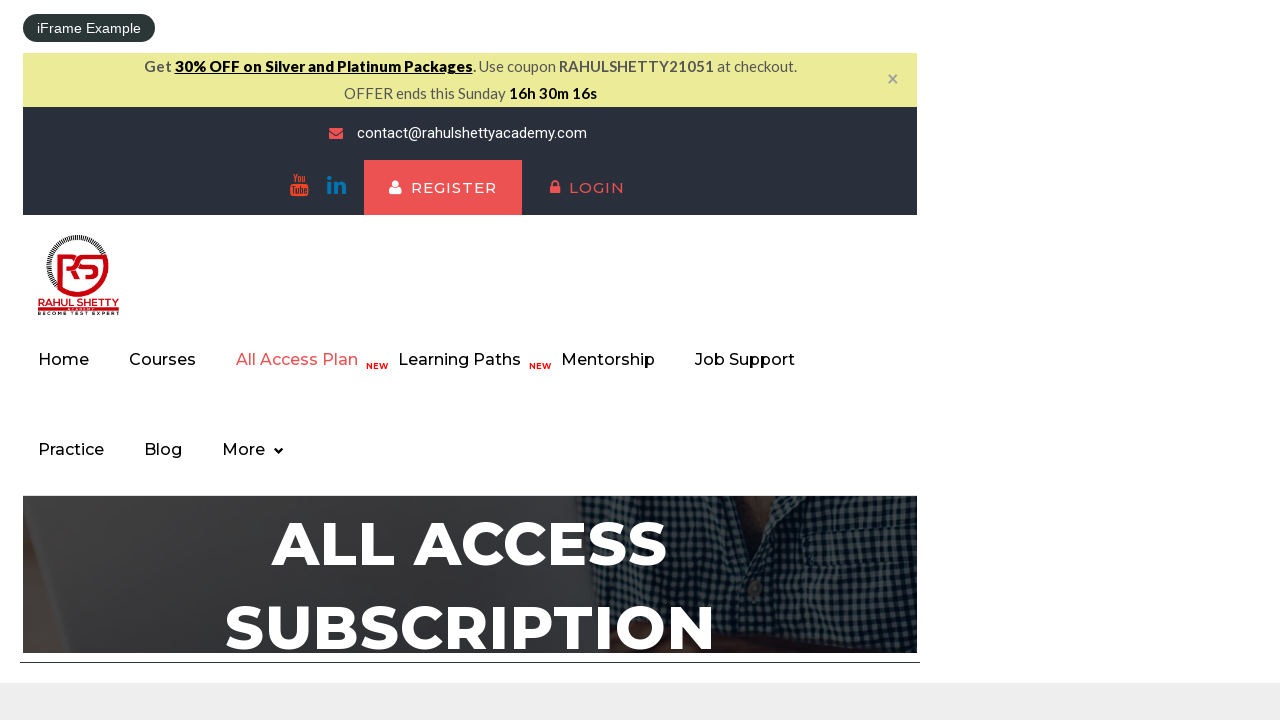